Tests scoped element finding by locating footer links, then opens each link from the first footer column in new tabs using keyboard shortcuts, and switches between all opened windows to verify they loaded.

Starting URL: https://rahulshettyacademy.com/AutomationPractice/

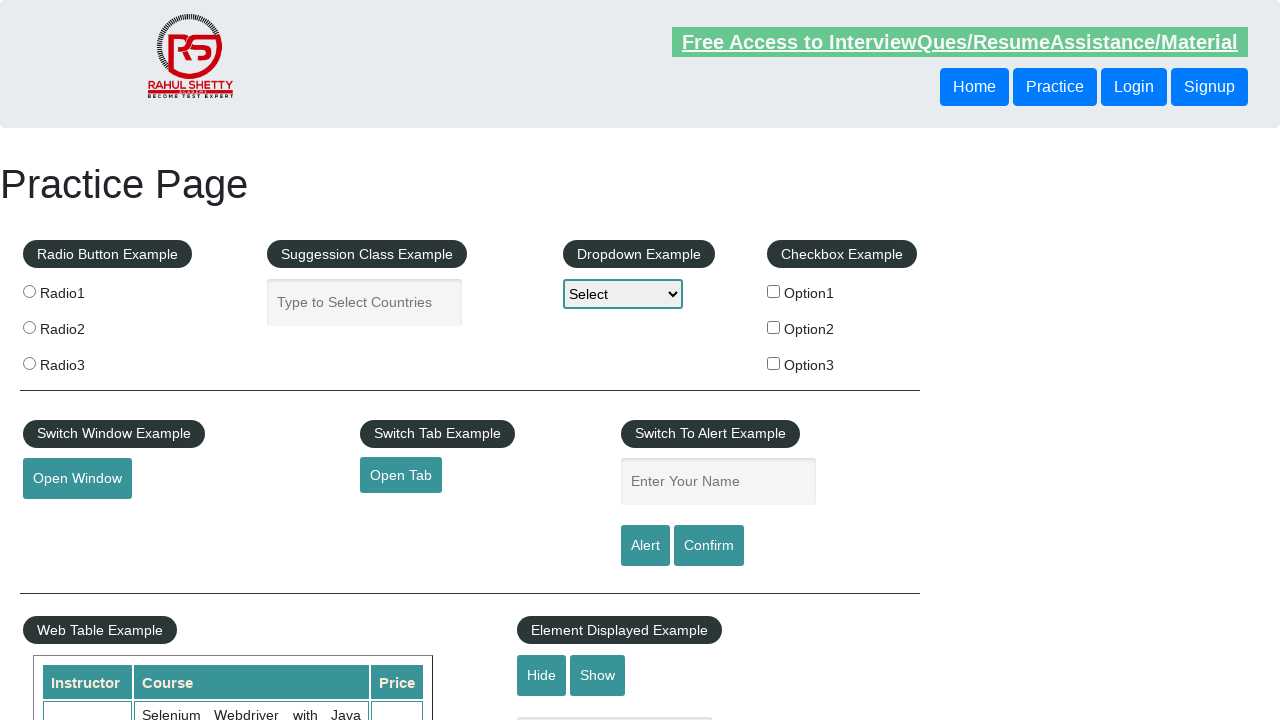

Waited for footer section (#gf-BIG) to load
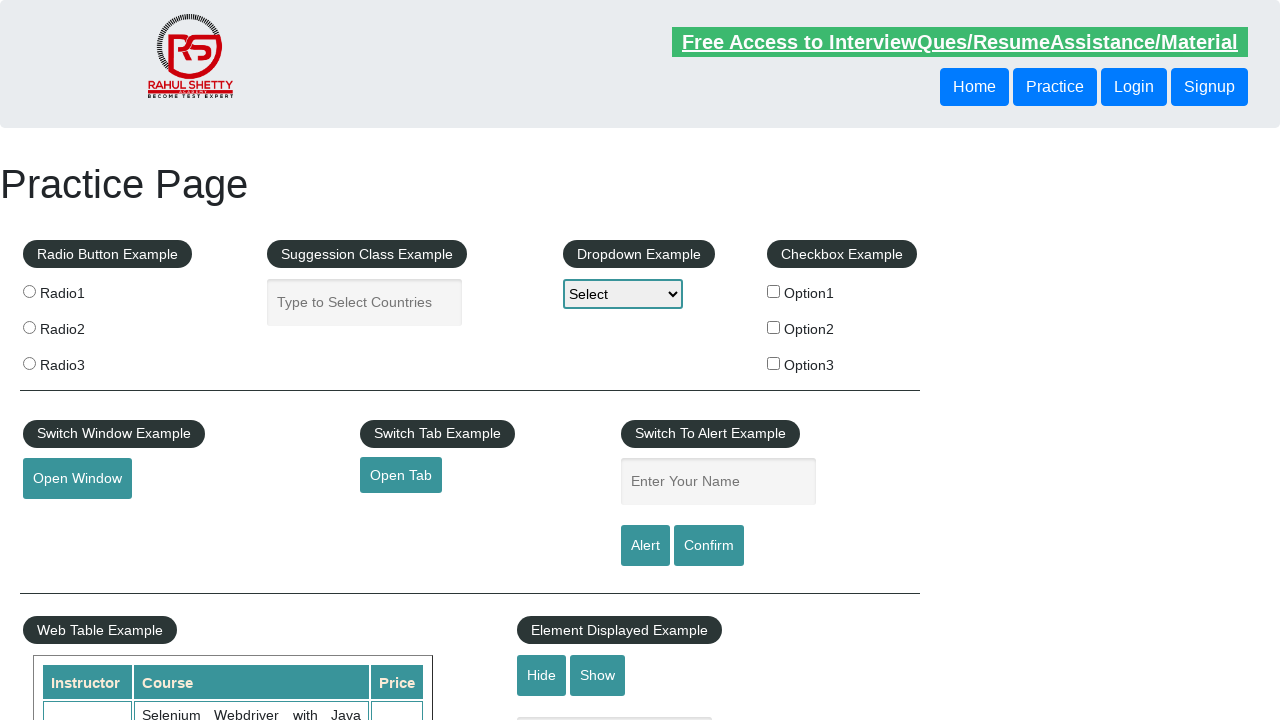

Located footer section (#gf-BIG)
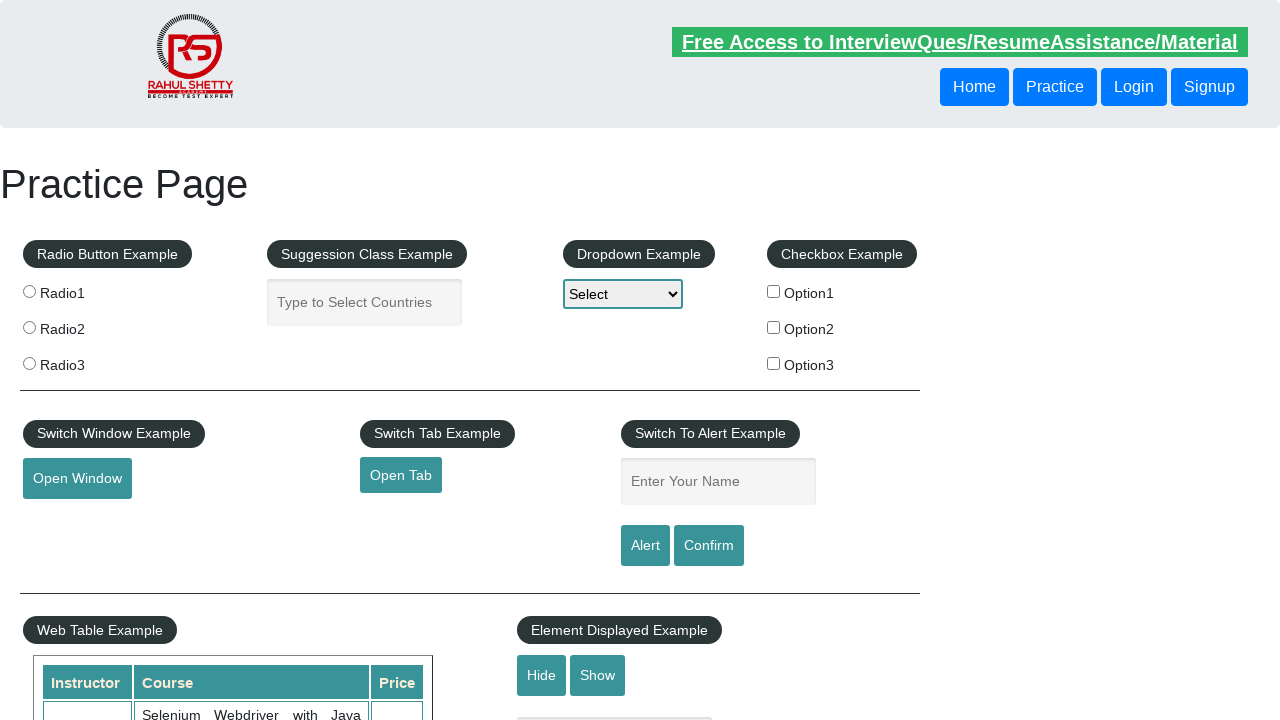

Located first column links in footer
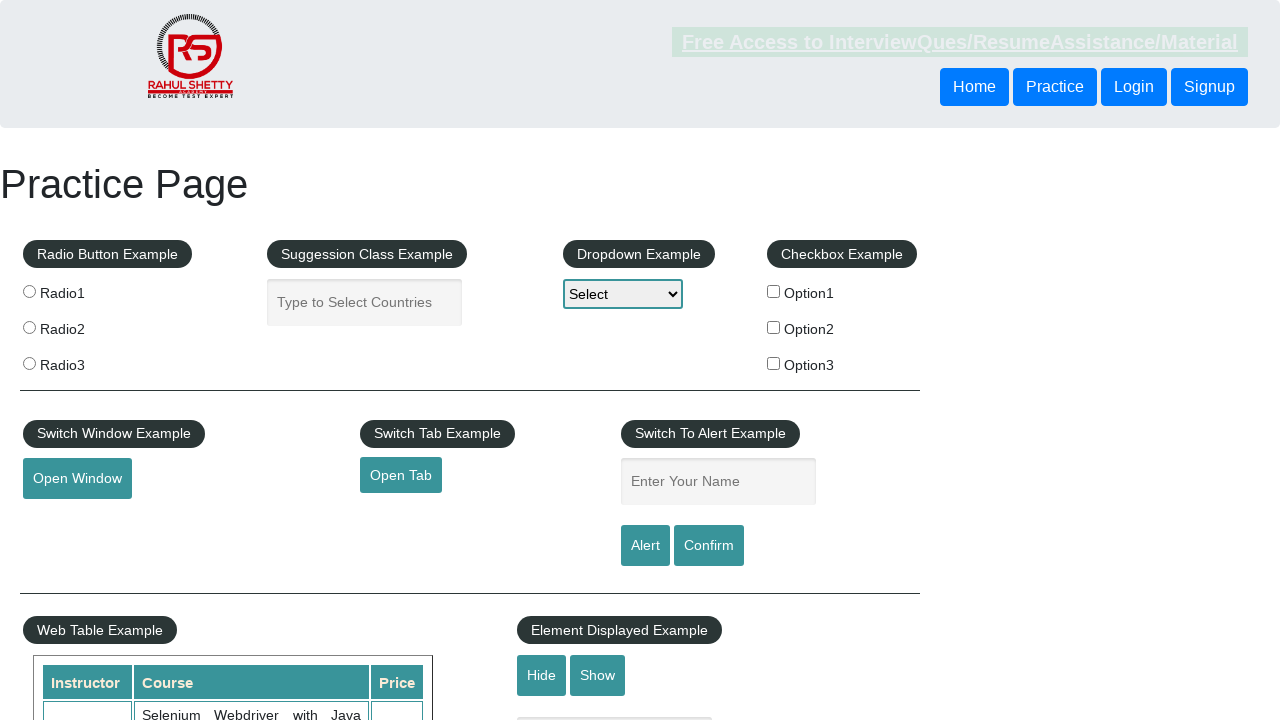

Retrieved all anchor elements from first column
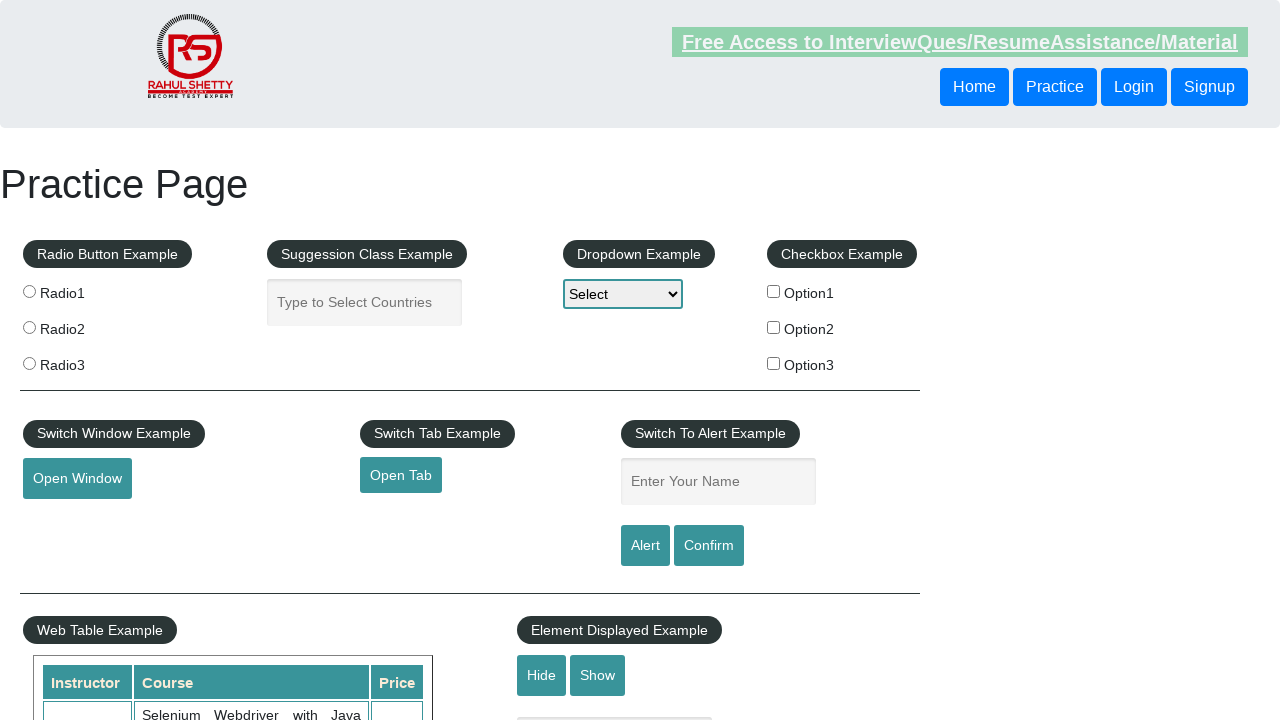

Counted 5 links in first column
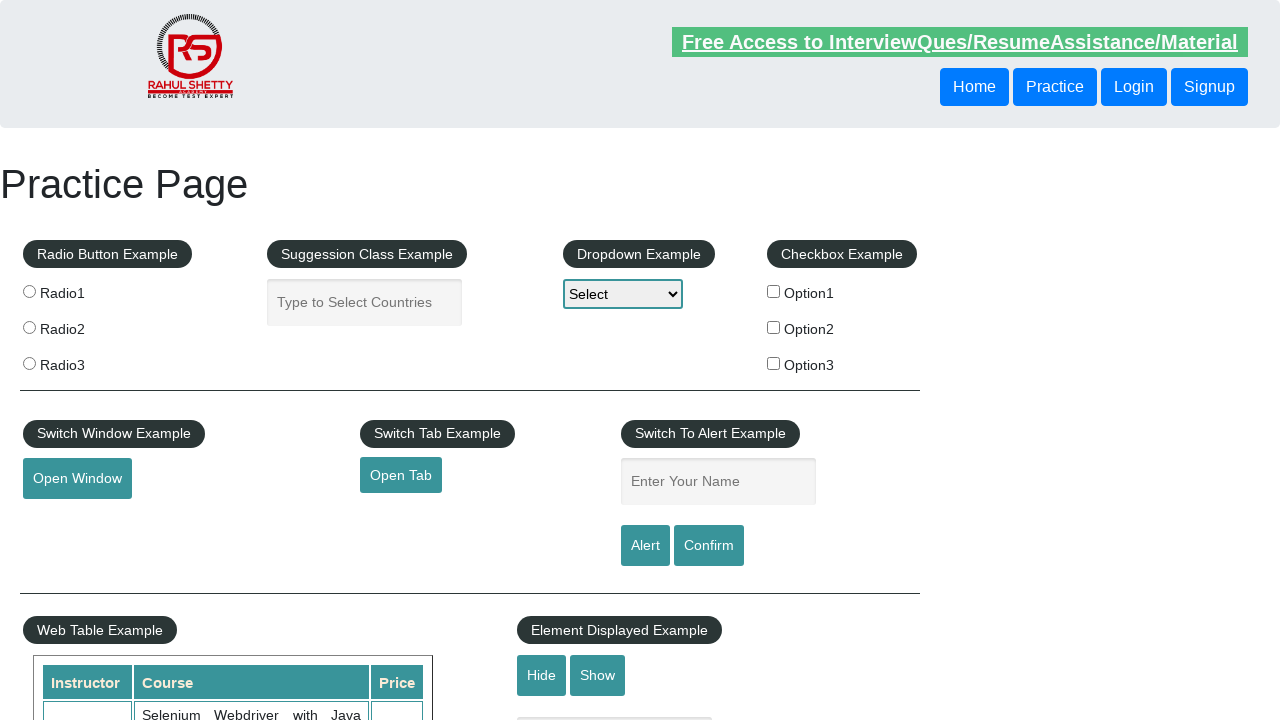

Opened link 1 in new tab using Ctrl+Click at (68, 520) on #gf-BIG >> xpath=//table/tbody/tr/td[1]/ul >> a >> nth=1
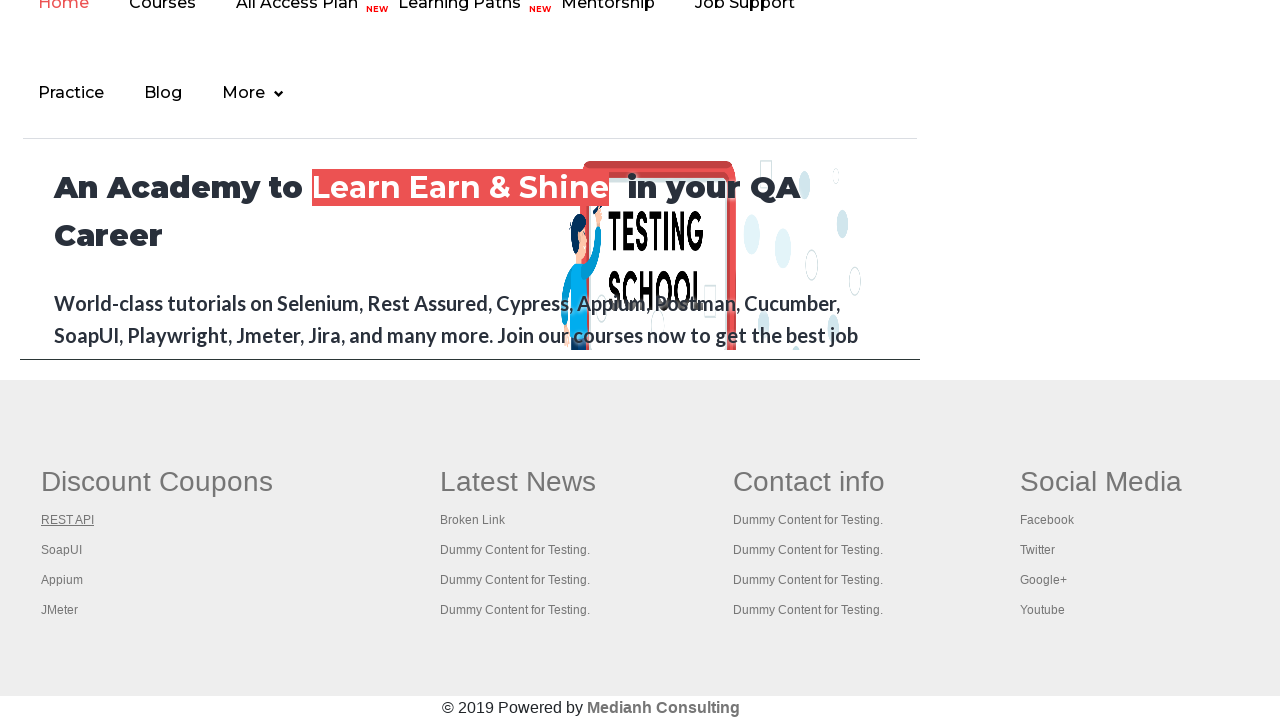

Waited 2 seconds for link 1 to open
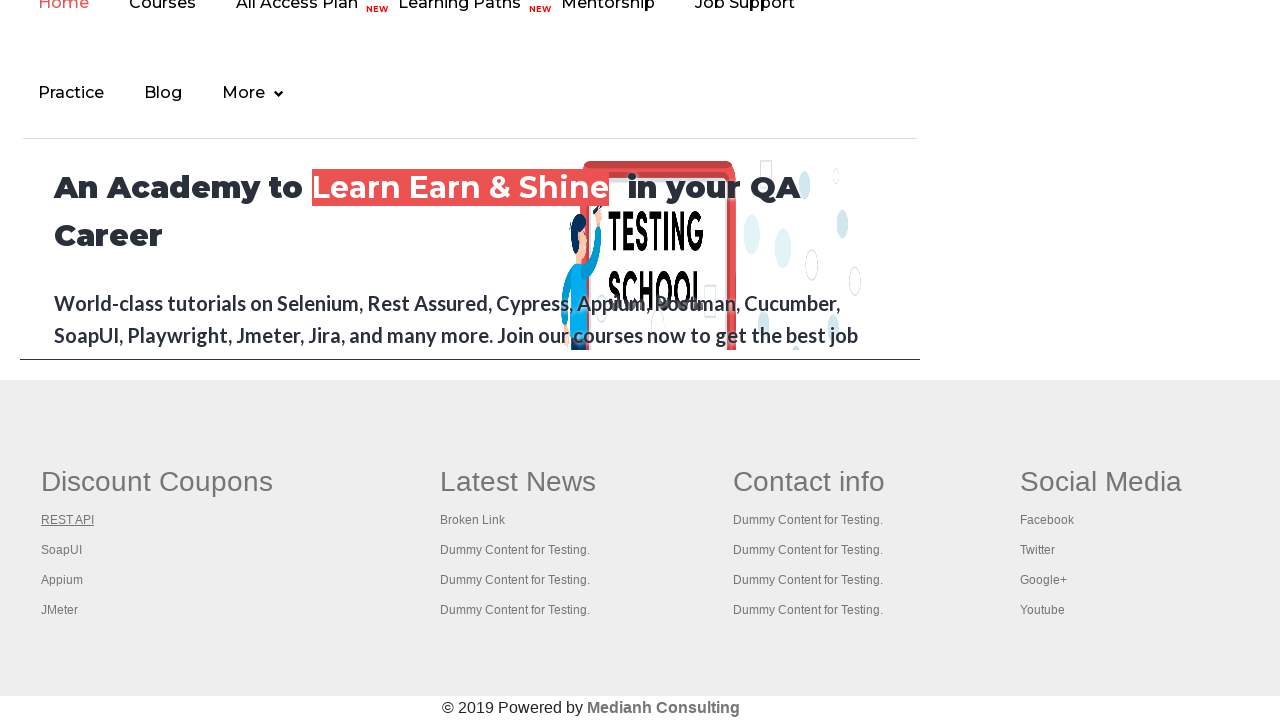

Opened link 2 in new tab using Ctrl+Click at (62, 550) on #gf-BIG >> xpath=//table/tbody/tr/td[1]/ul >> a >> nth=2
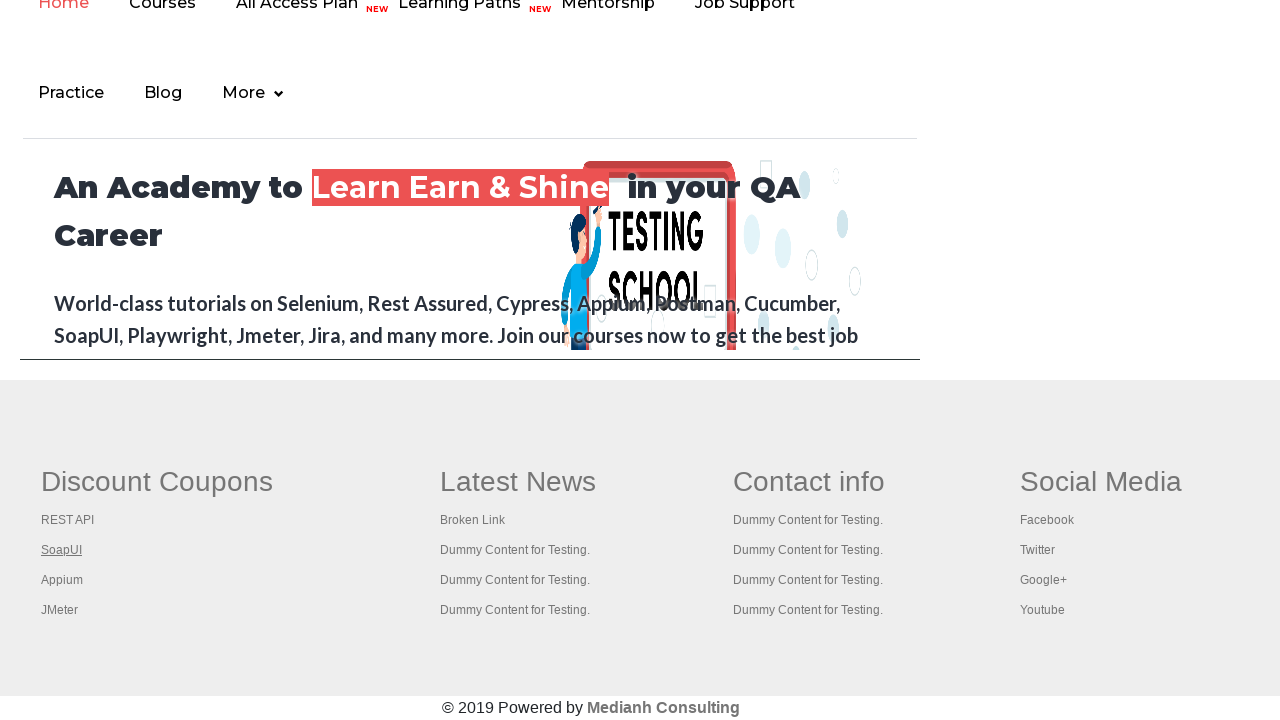

Waited 2 seconds for link 2 to open
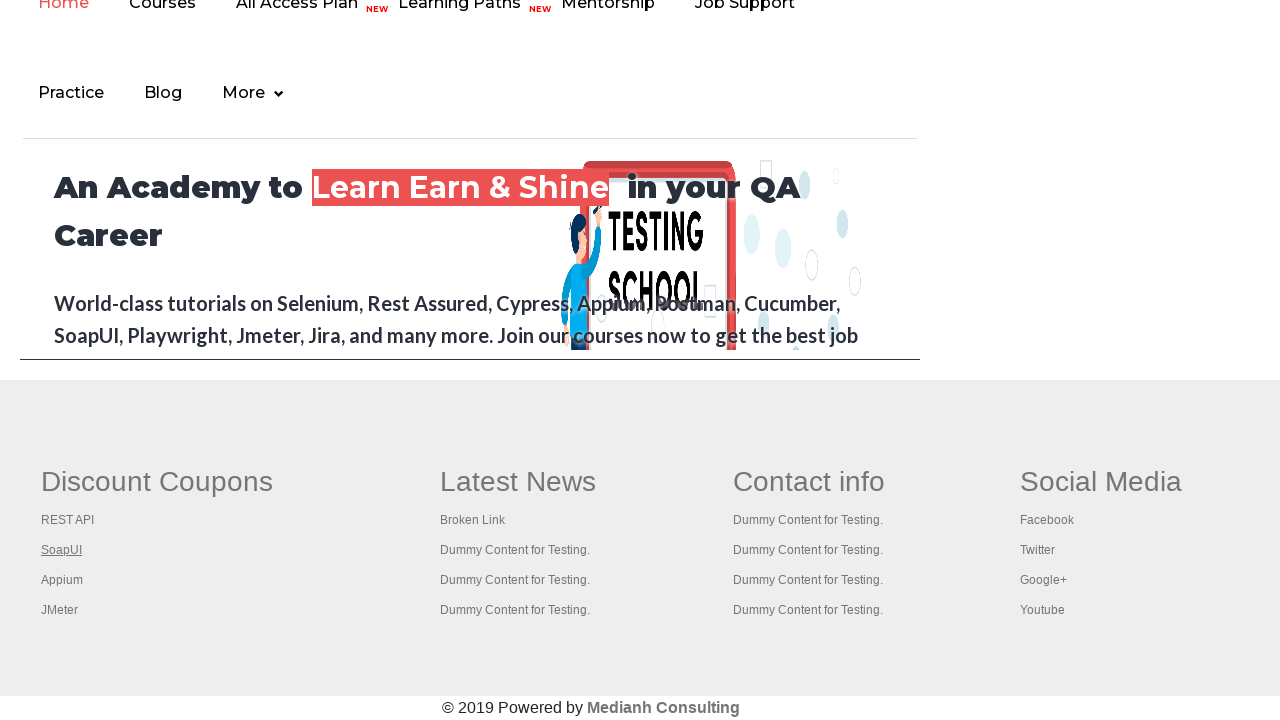

Opened link 3 in new tab using Ctrl+Click at (62, 580) on #gf-BIG >> xpath=//table/tbody/tr/td[1]/ul >> a >> nth=3
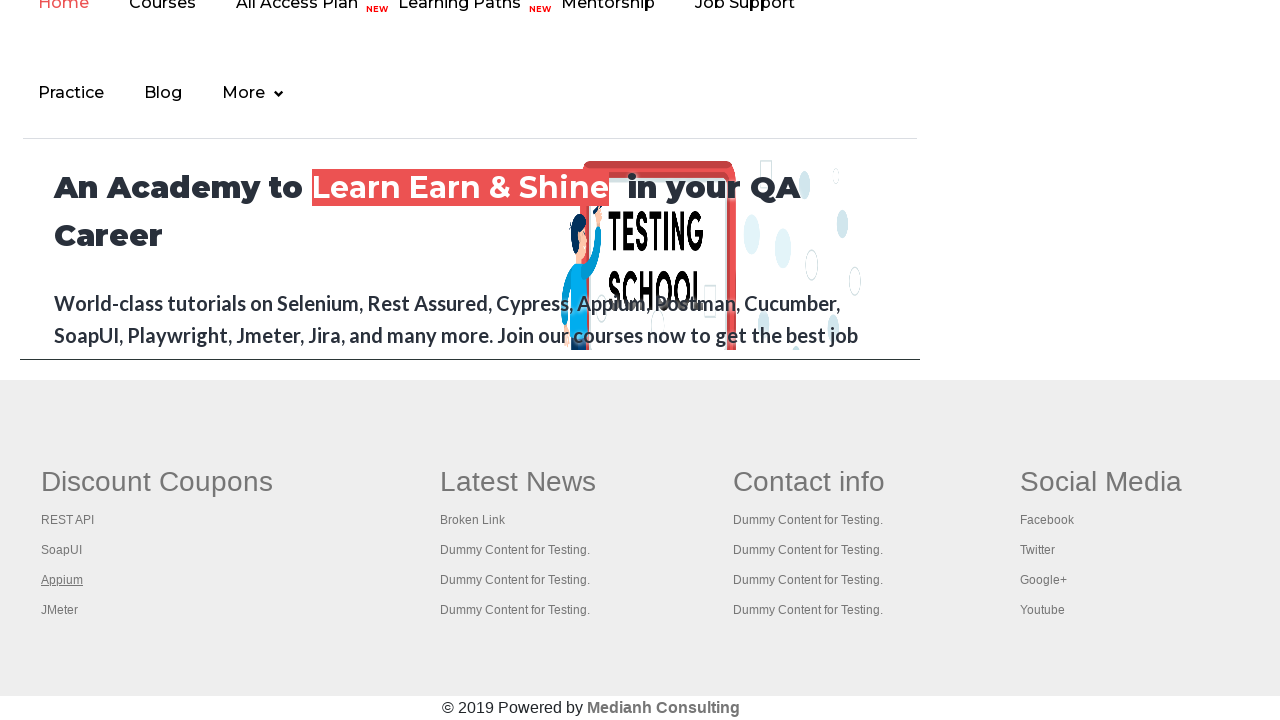

Waited 2 seconds for link 3 to open
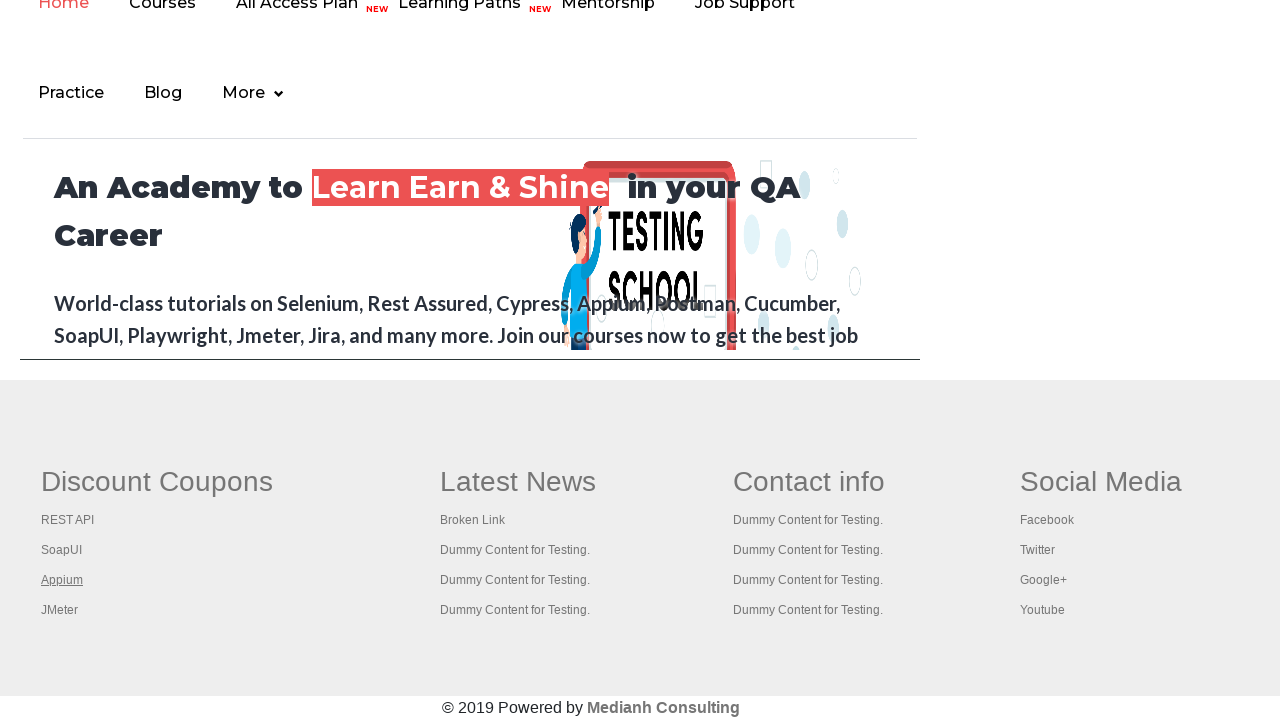

Opened link 4 in new tab using Ctrl+Click at (60, 610) on #gf-BIG >> xpath=//table/tbody/tr/td[1]/ul >> a >> nth=4
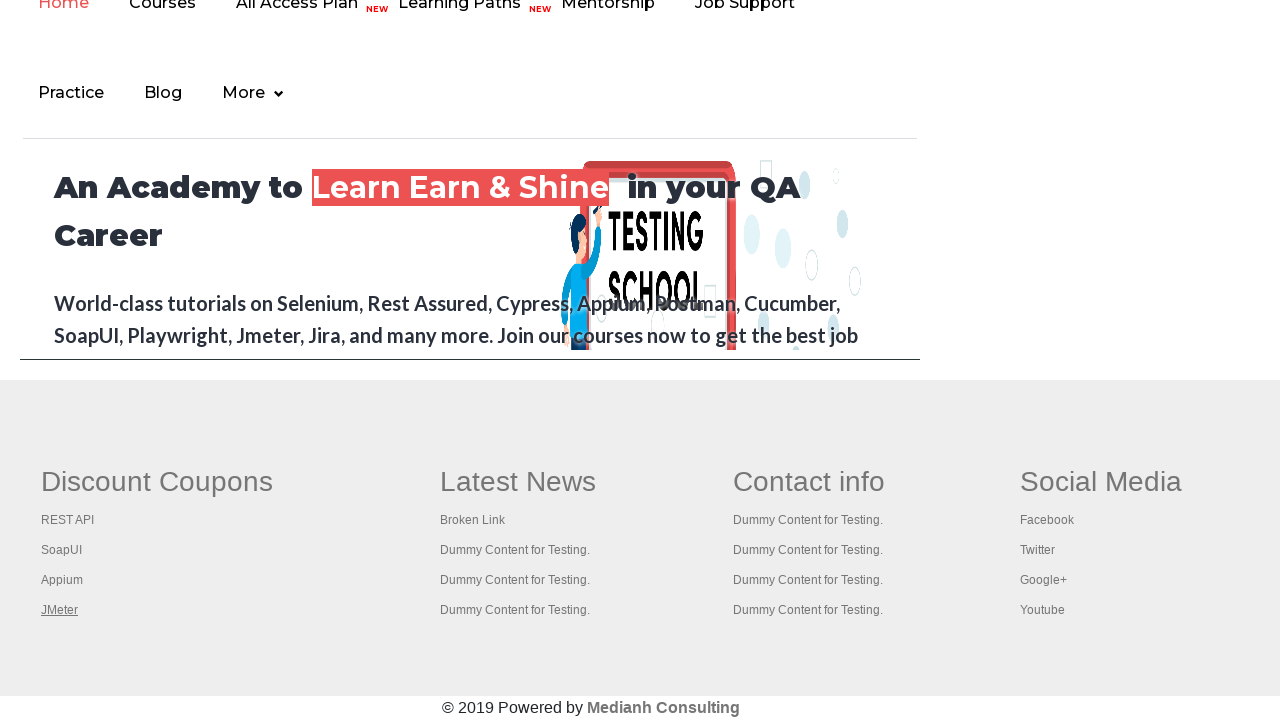

Waited 2 seconds for link 4 to open
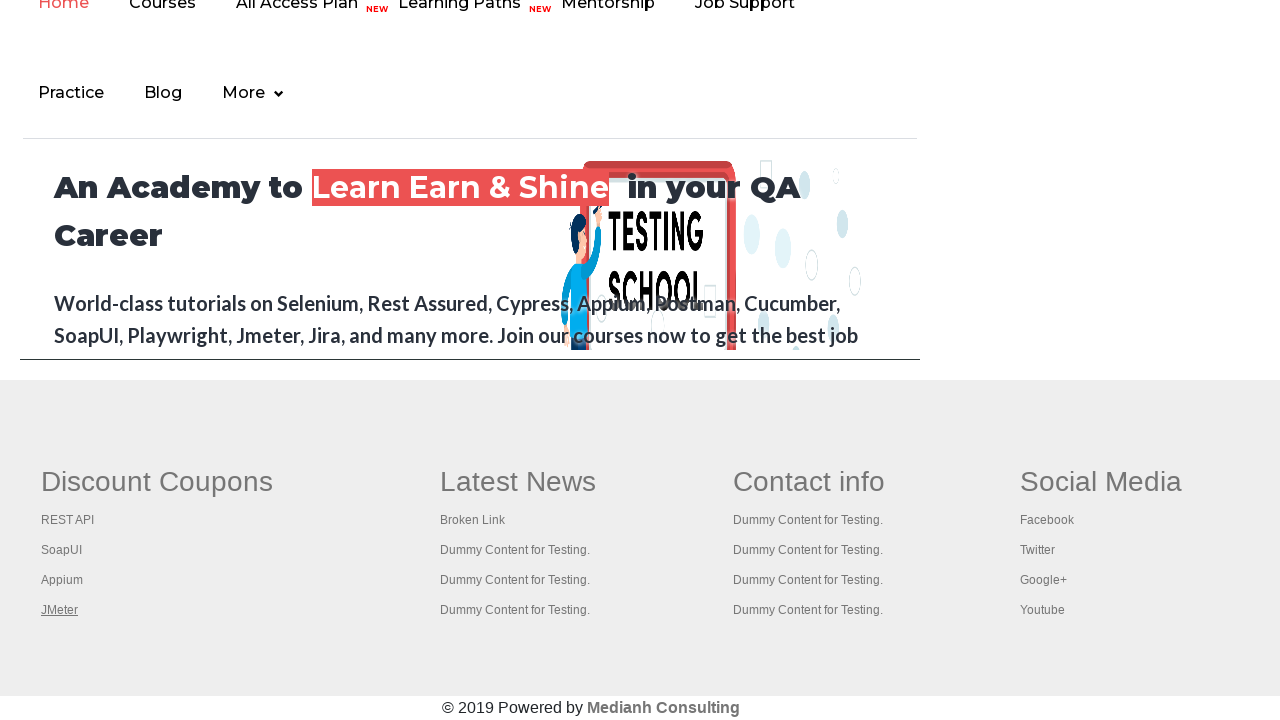

Retrieved all 5 open pages/tabs from context
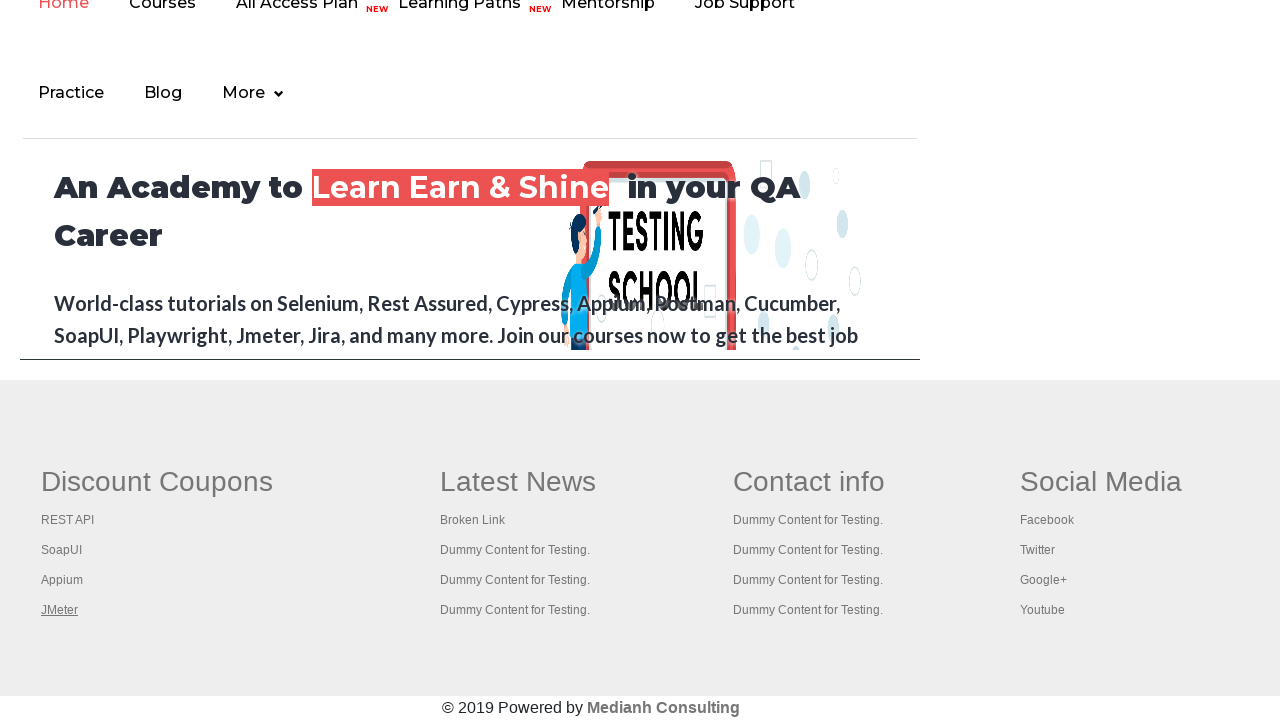

Brought a page to front
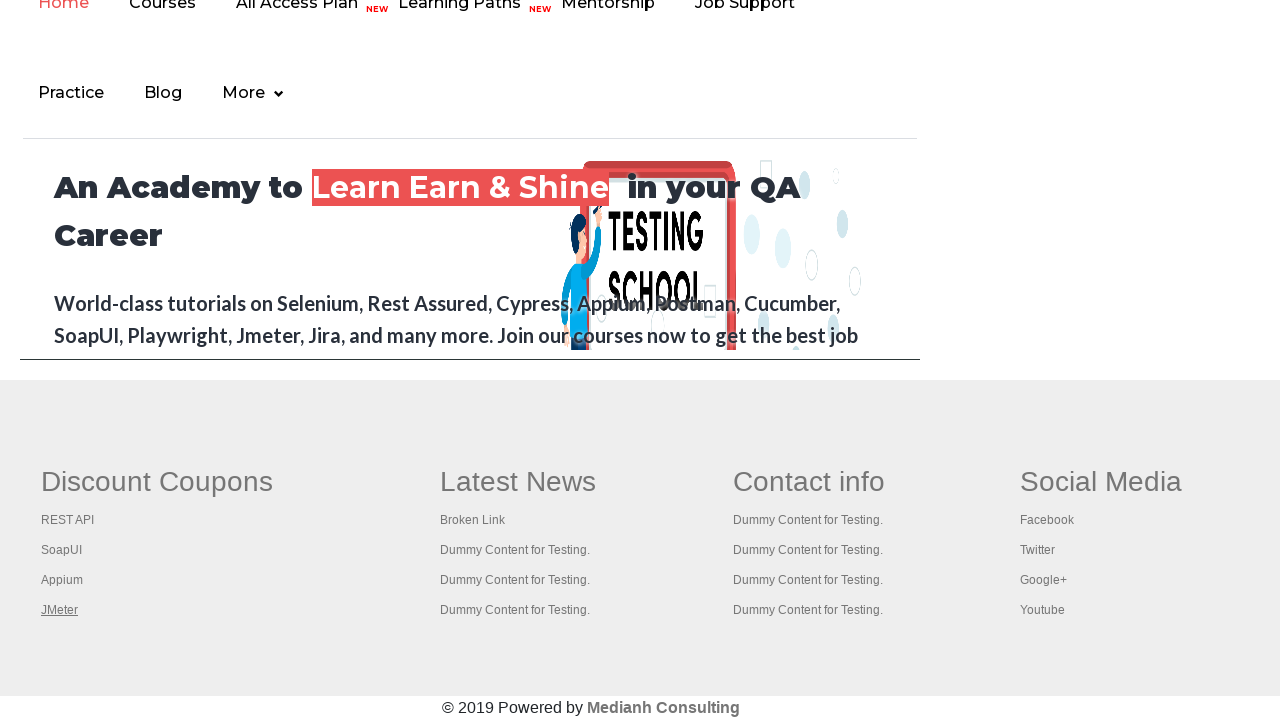

Verified page loaded to domcontentloaded state
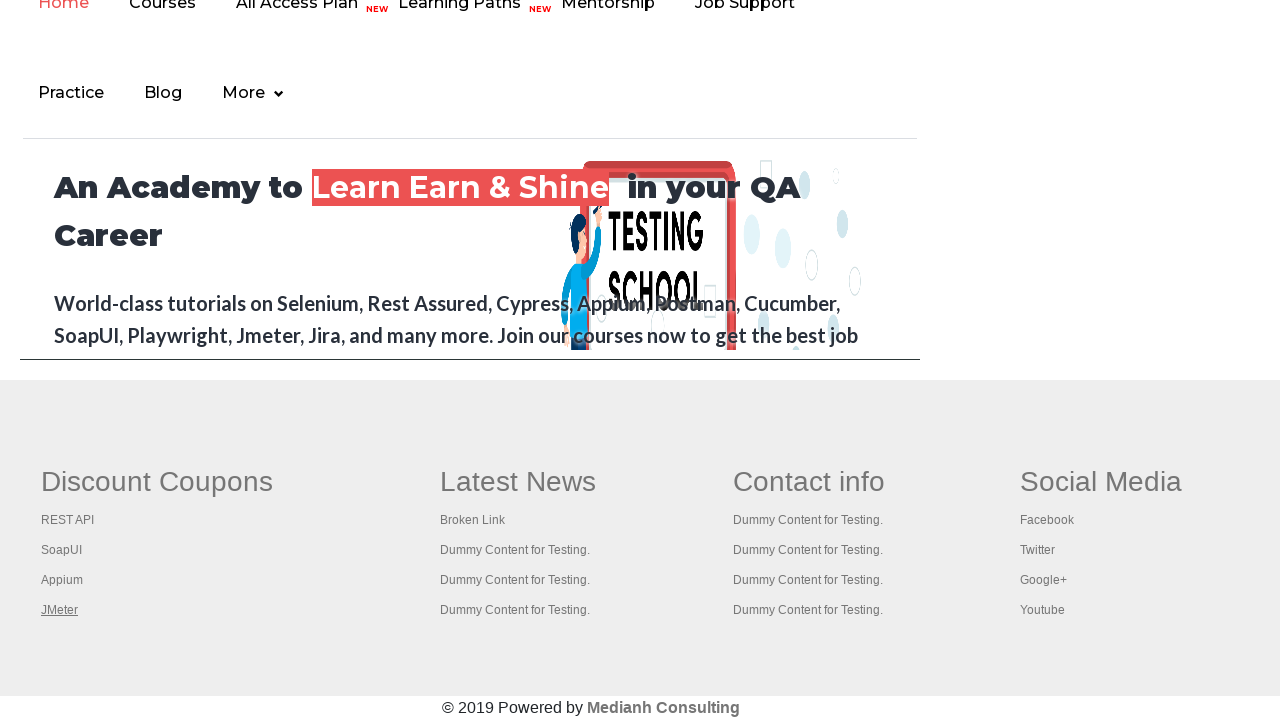

Brought a page to front
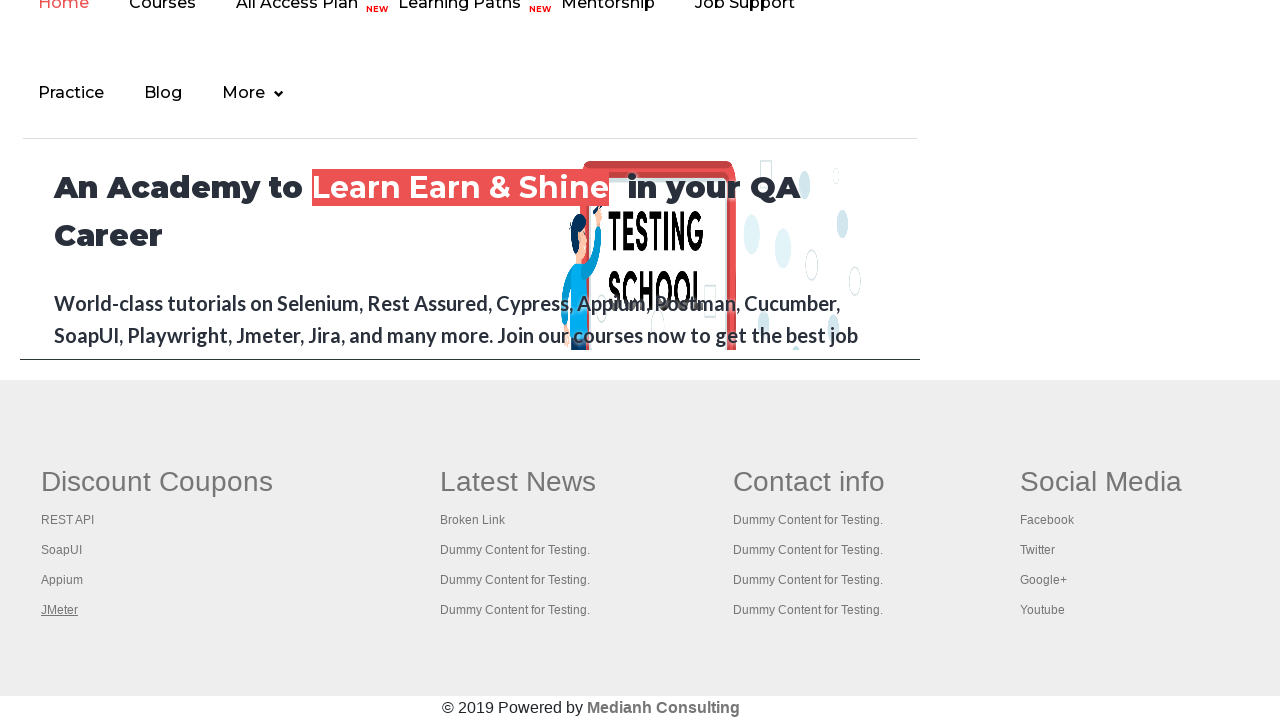

Verified page loaded to domcontentloaded state
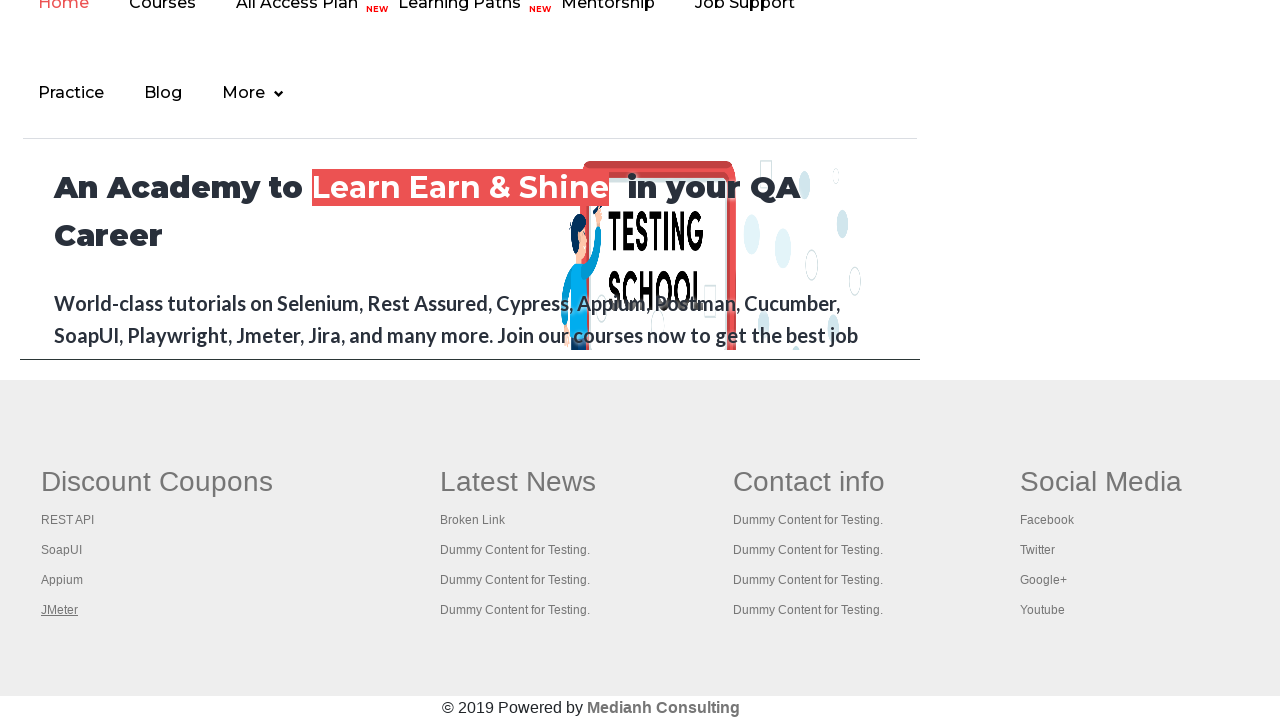

Brought a page to front
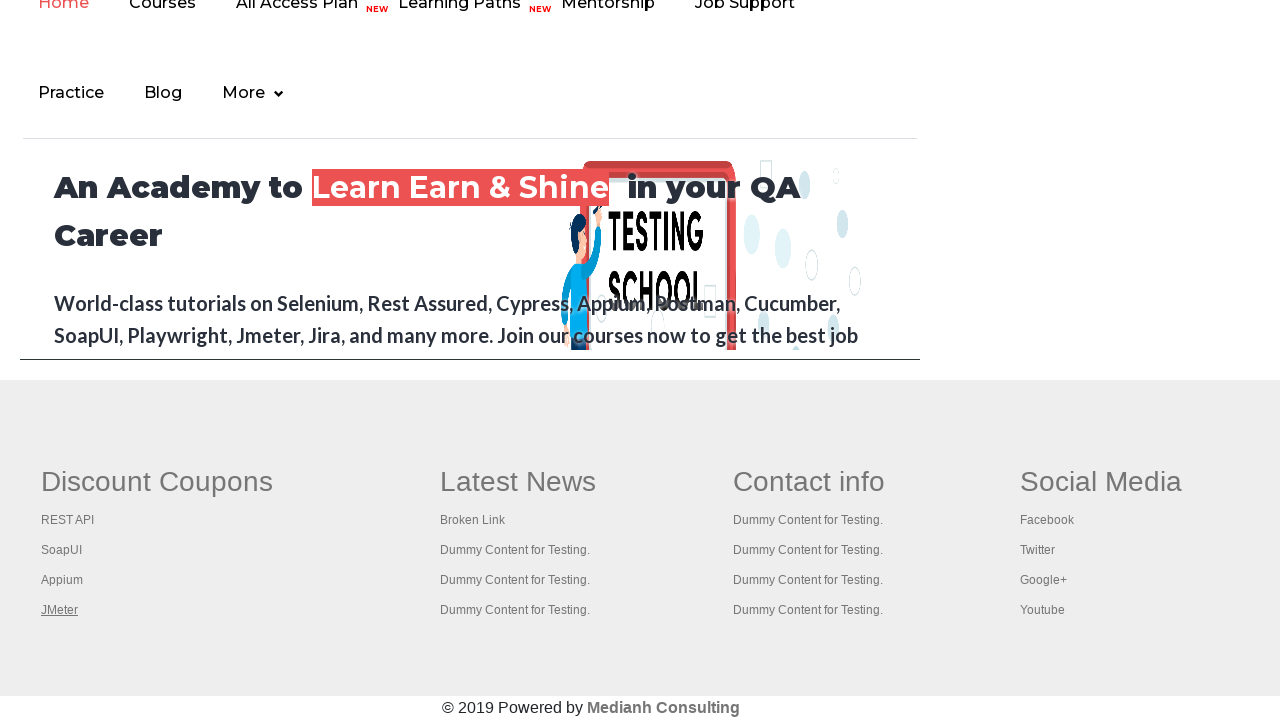

Verified page loaded to domcontentloaded state
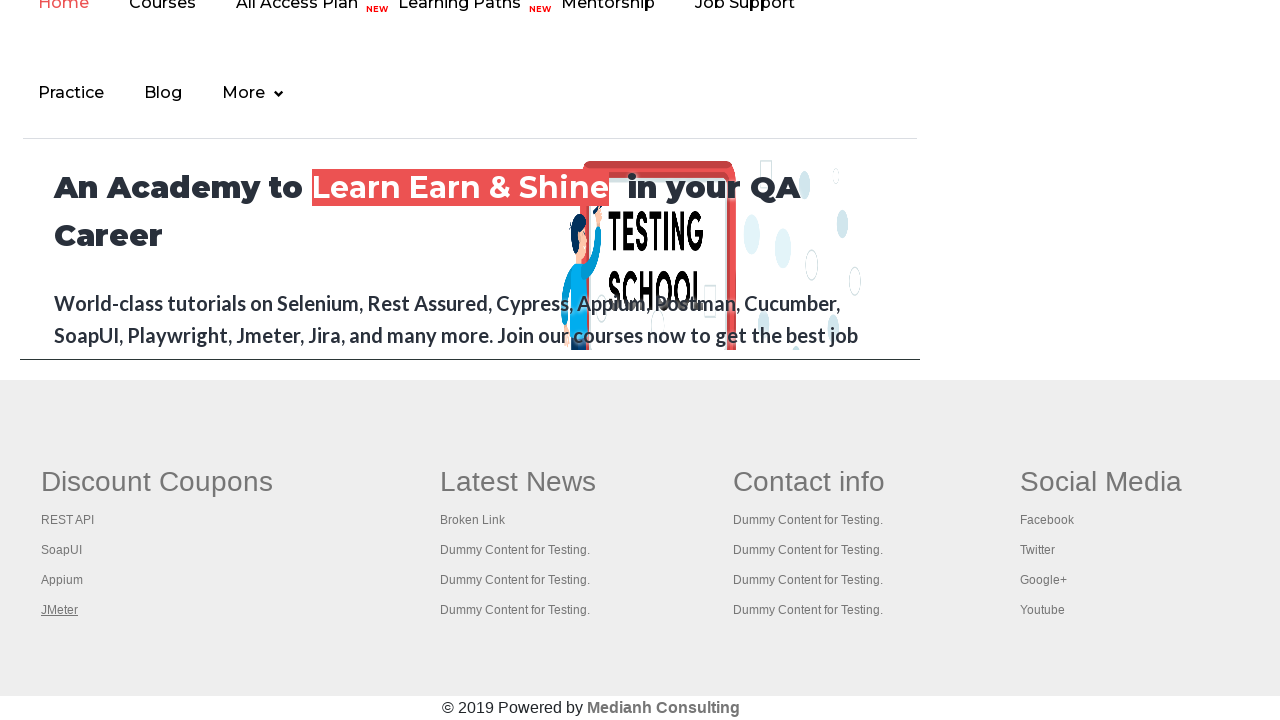

Brought a page to front
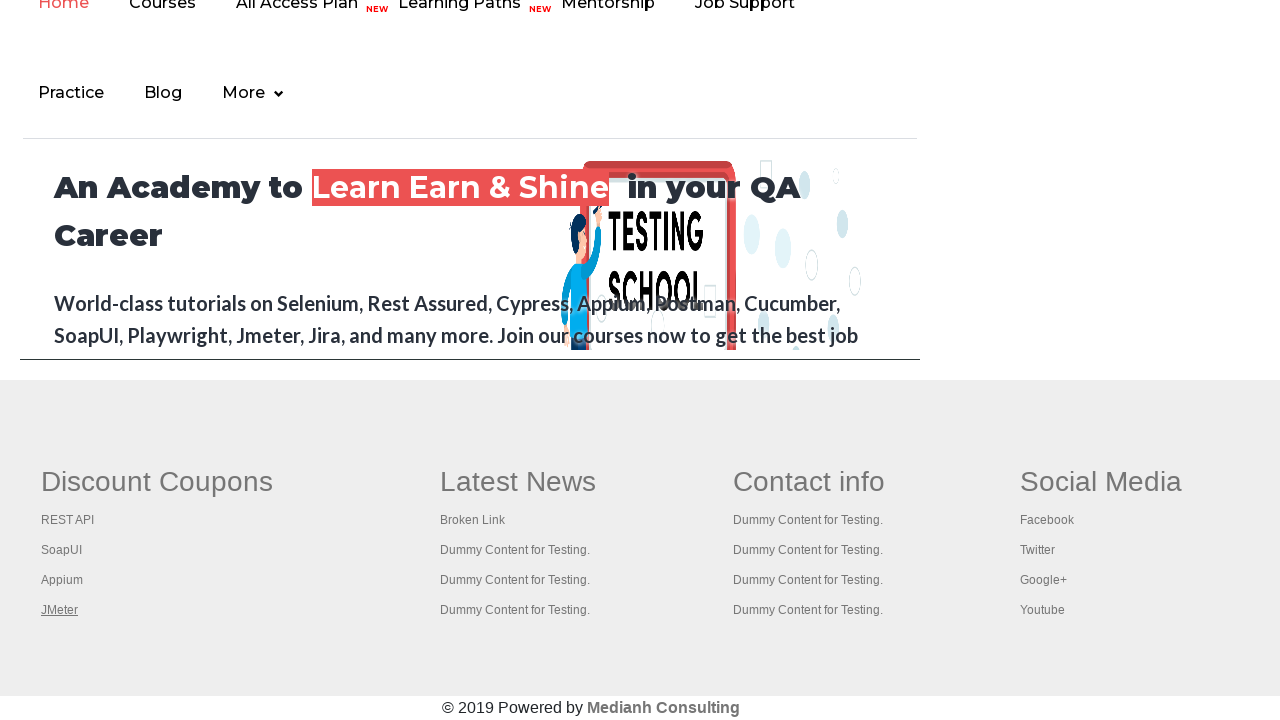

Verified page loaded to domcontentloaded state
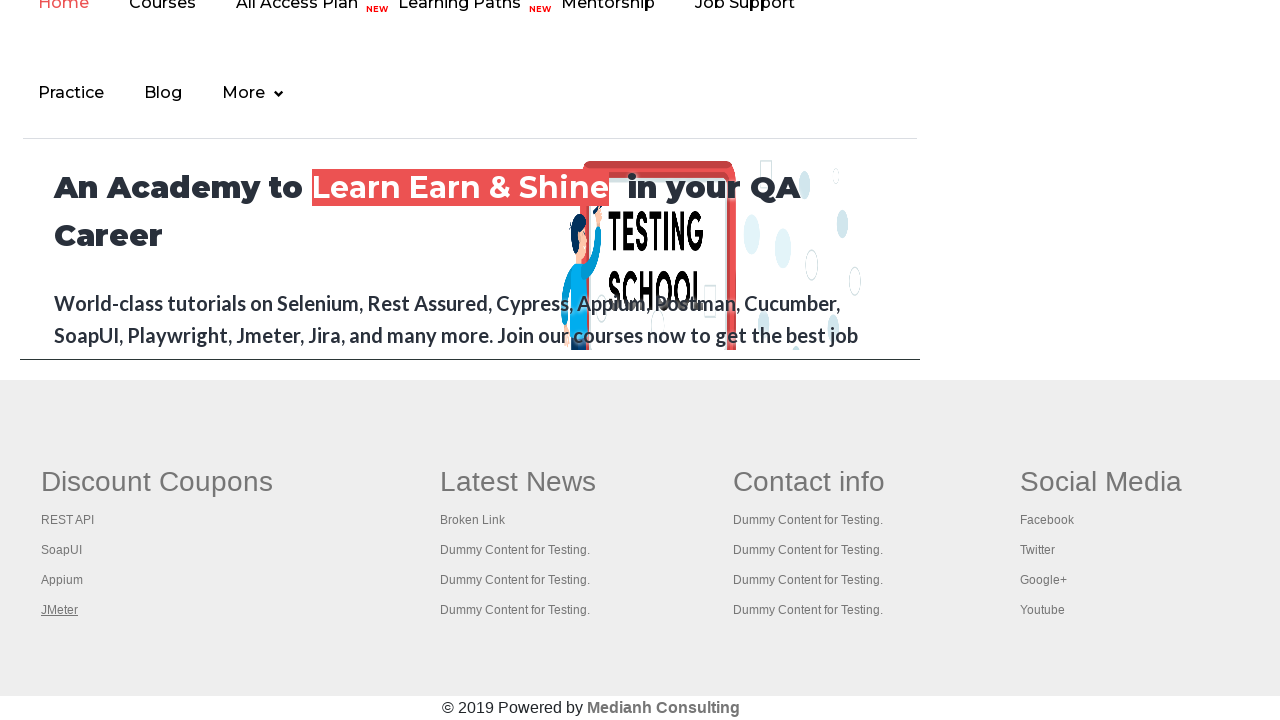

Brought a page to front
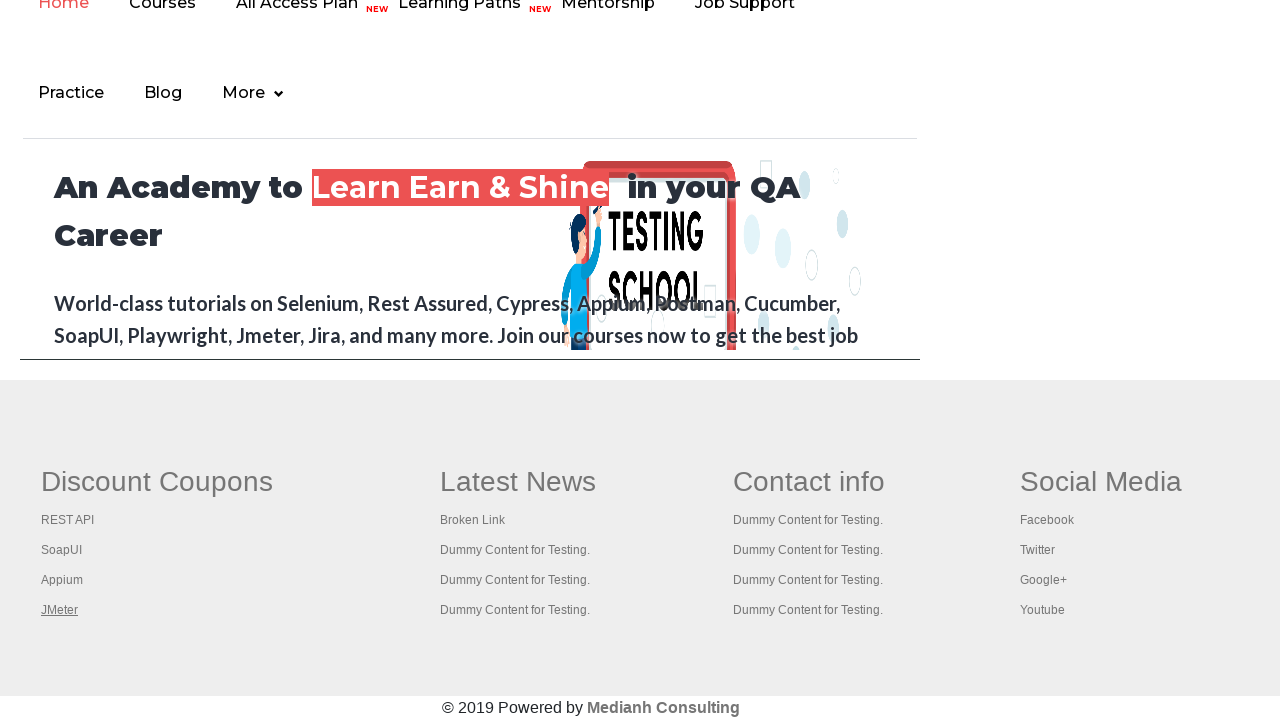

Verified page loaded to domcontentloaded state
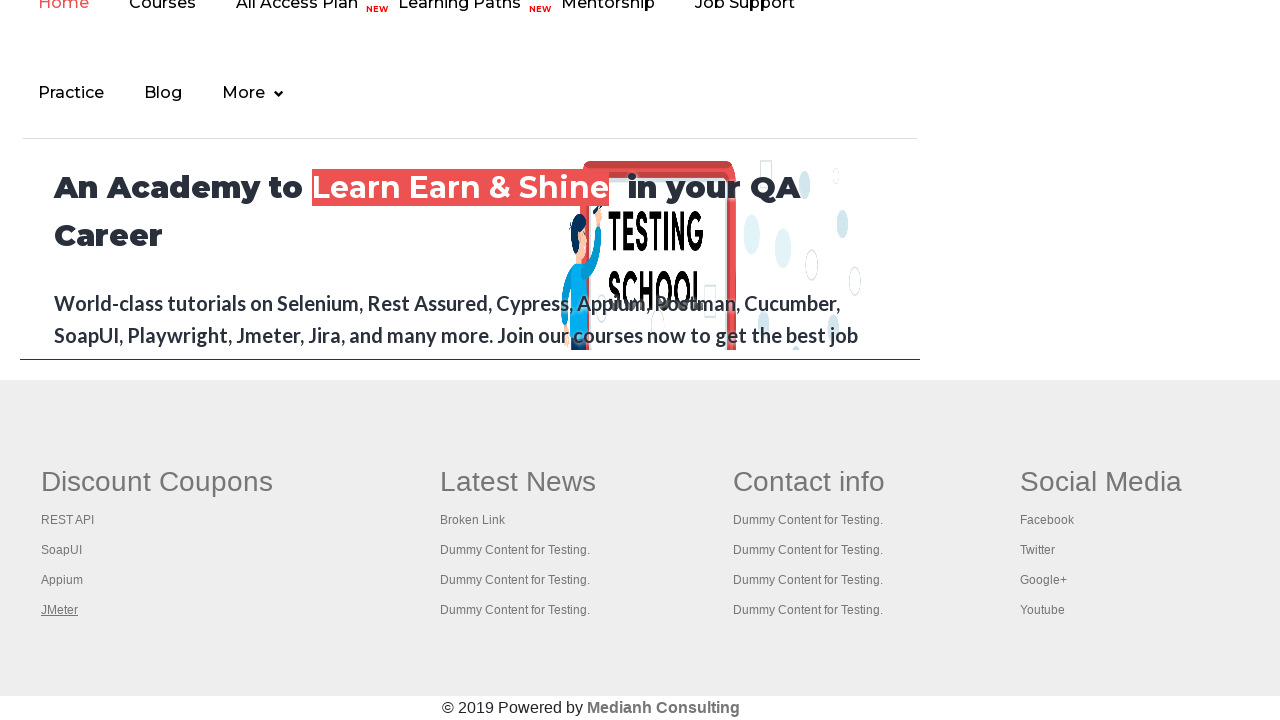

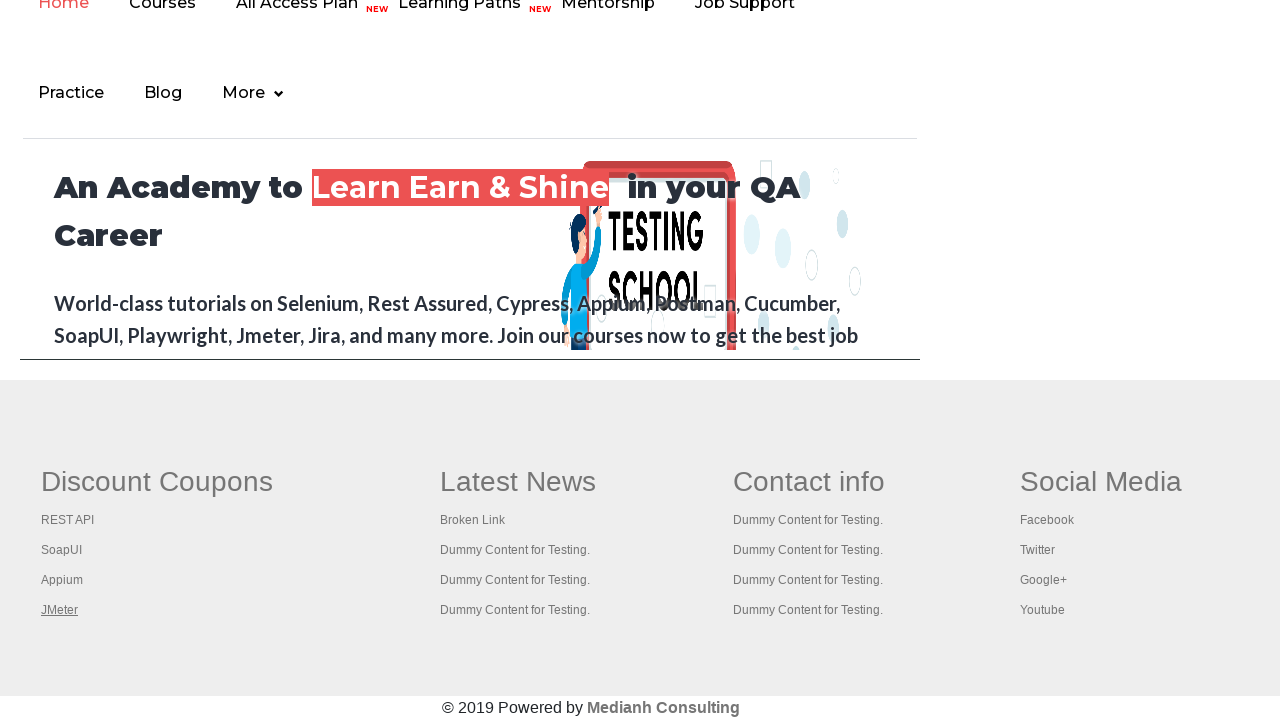